Tests clicking a custom radio button on a Google Forms page

Starting URL: https://docs.google.com/forms/d/e/1FAIpQLSfiypnd69zhuDkjKgqvpID9kwO29UCzeCVrGGtbNPZXQok0jA/viewform

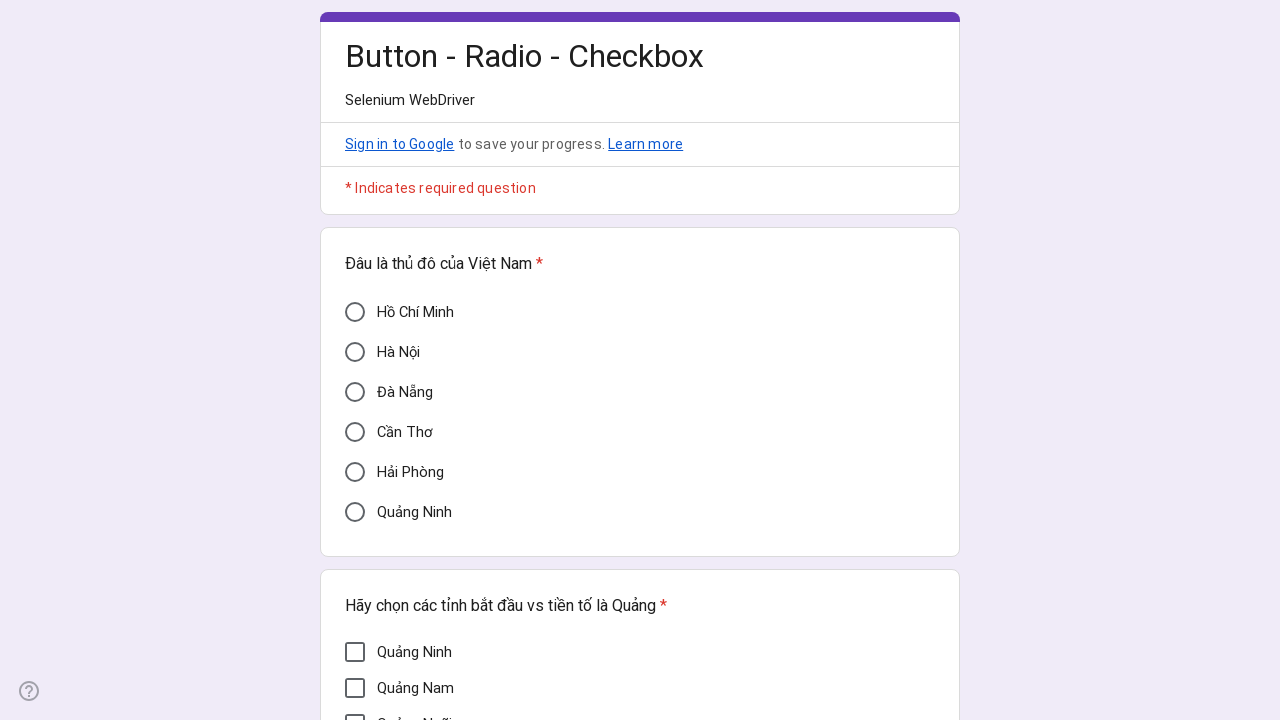

Waited 2 seconds for Google Form to load
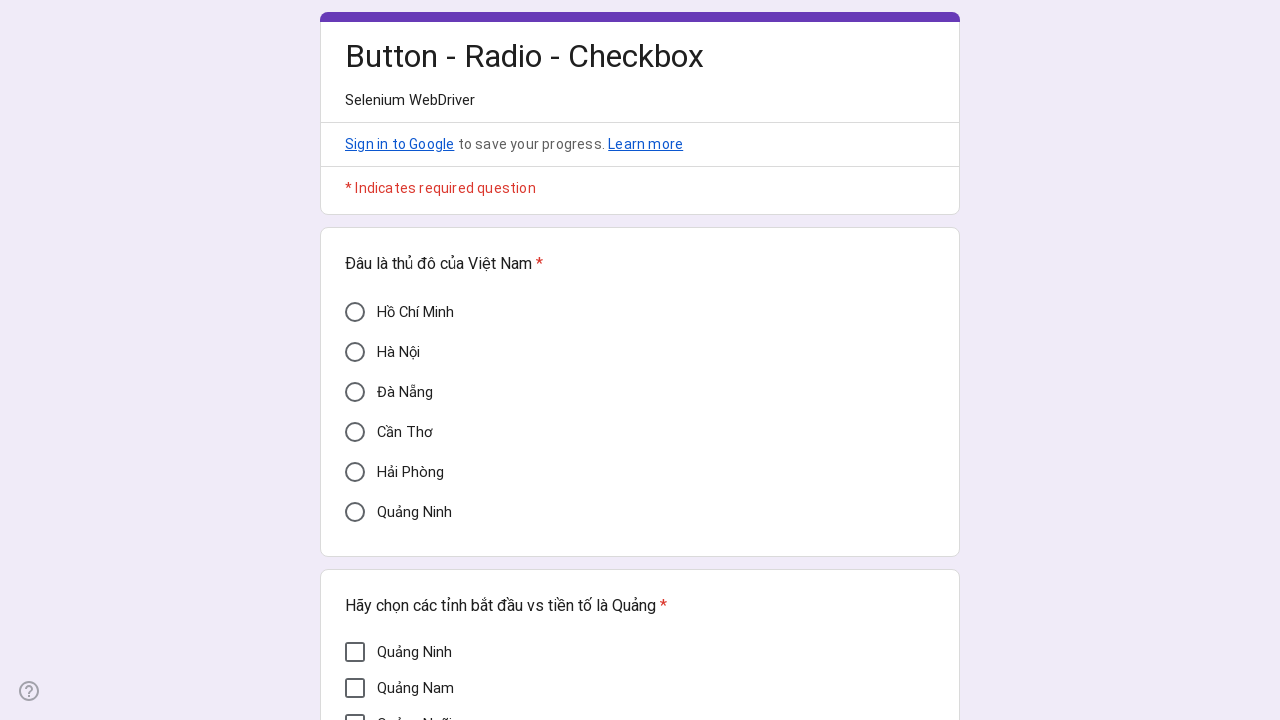

Clicked on custom radio button for 'Cần Thơ' option at (355, 432) on xpath=//span[@role='presentation']//div[@aria-label='Cần Thơ']
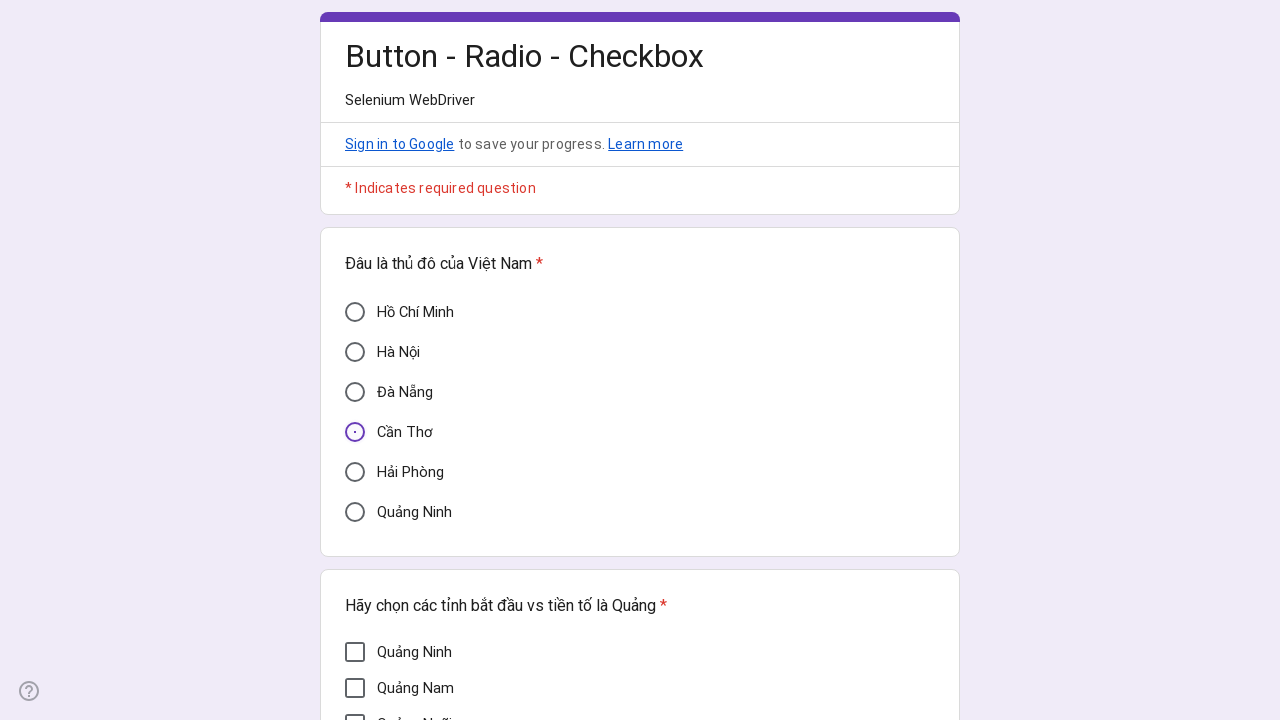

Verified that 'Cần Thơ' radio button is visible
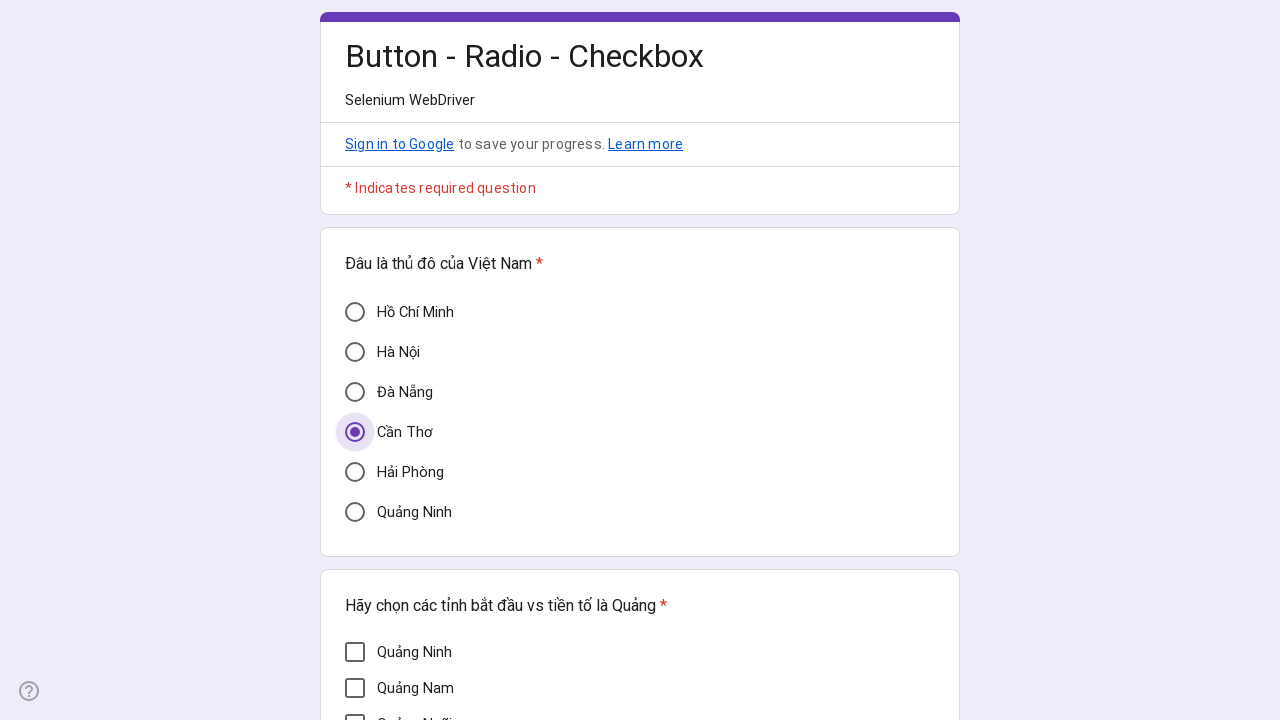

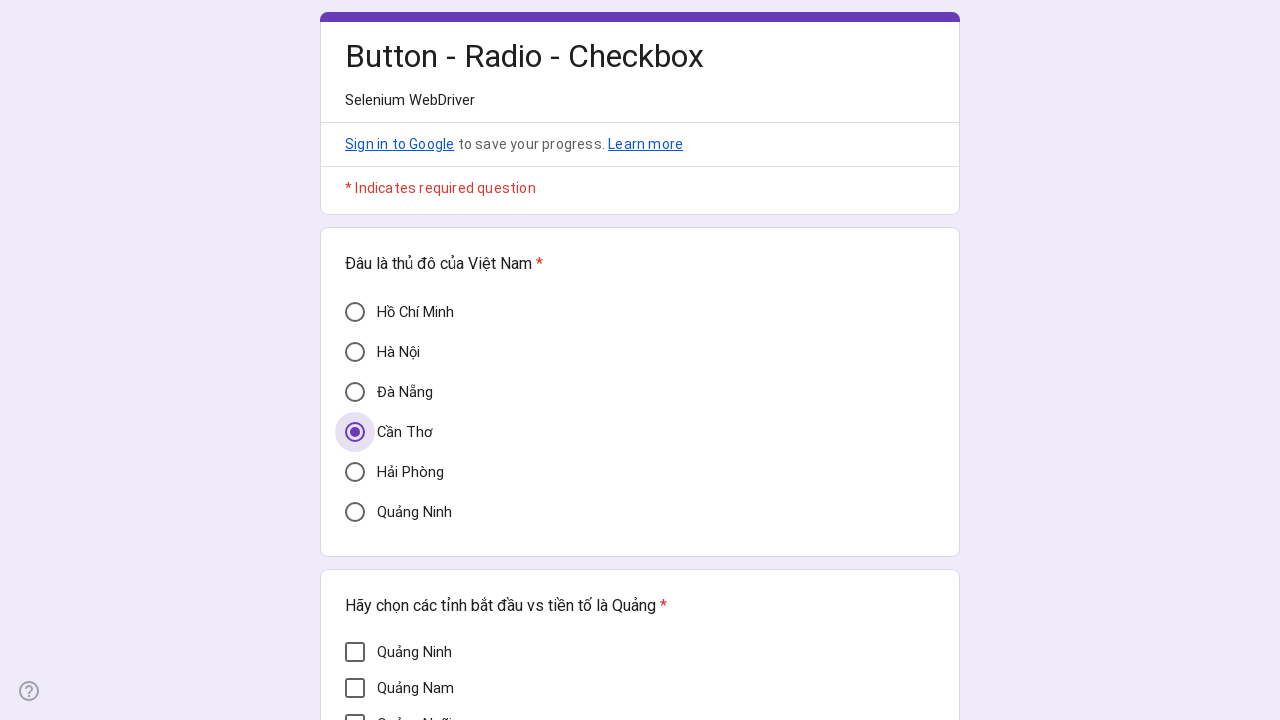